Navigates to a Hungarian forum's data management page and verifies that the navigation element is present on the page.

Starting URL: https://forum.index.hu/adatkezeles/

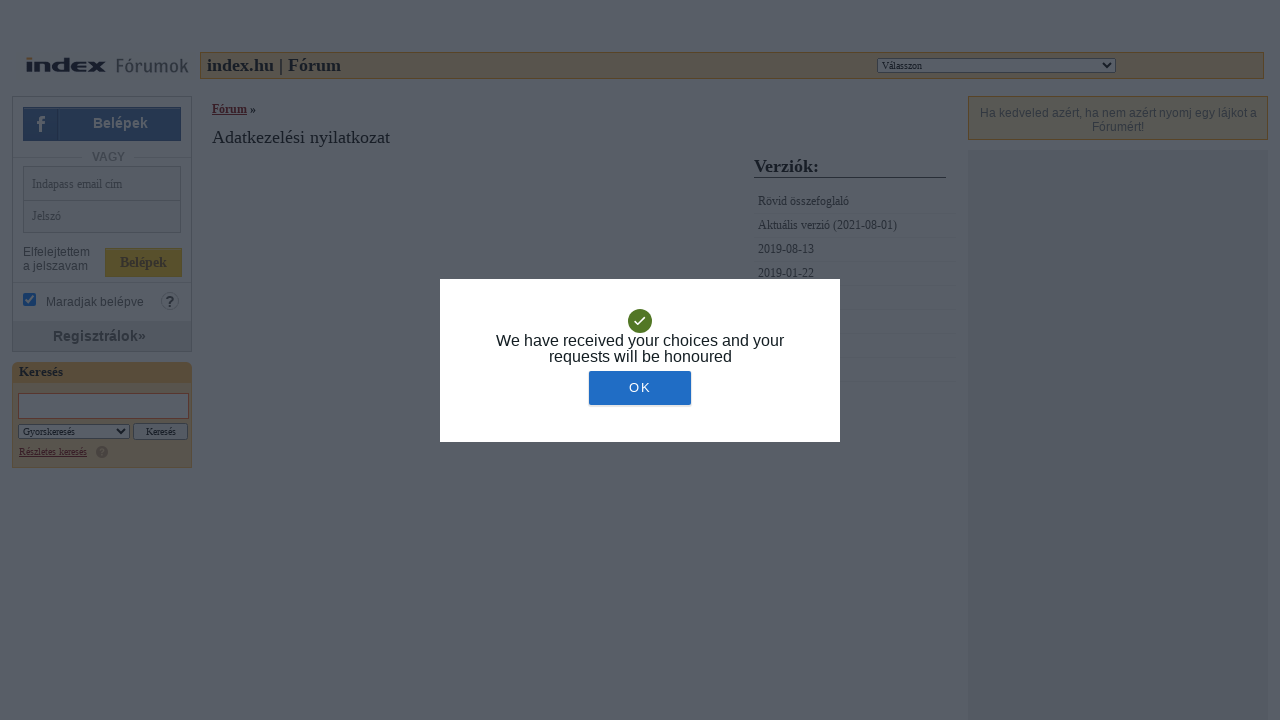

Navigated to Hungarian forum's data management page (https://forum.index.hu/adatkezeles/)
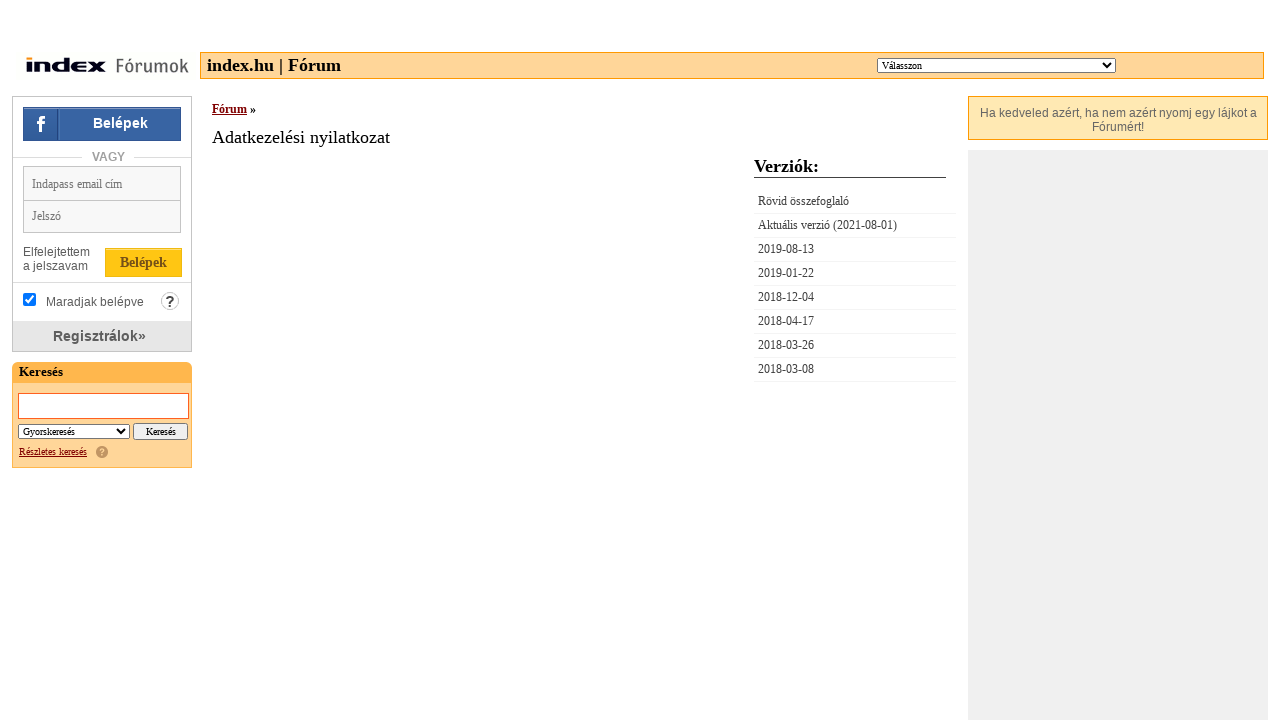

Navigation element '#navilast' is now visible on the page
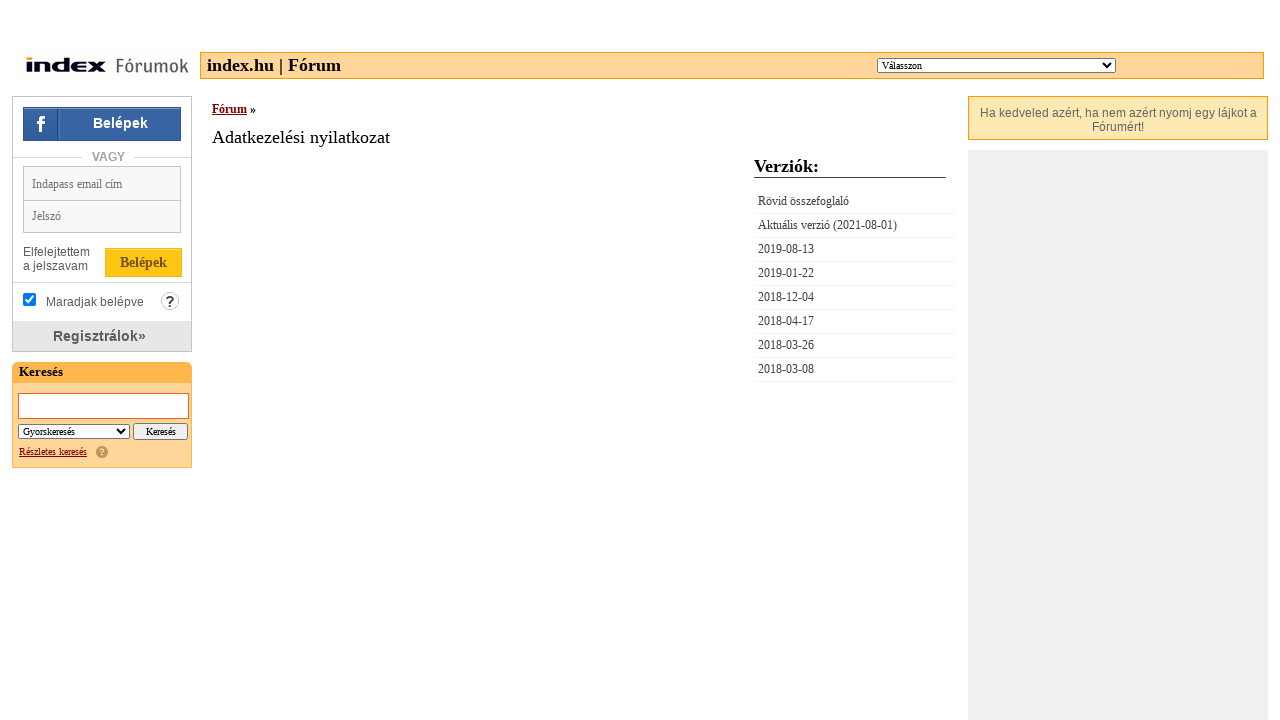

Verified that the navigation element is present and visible
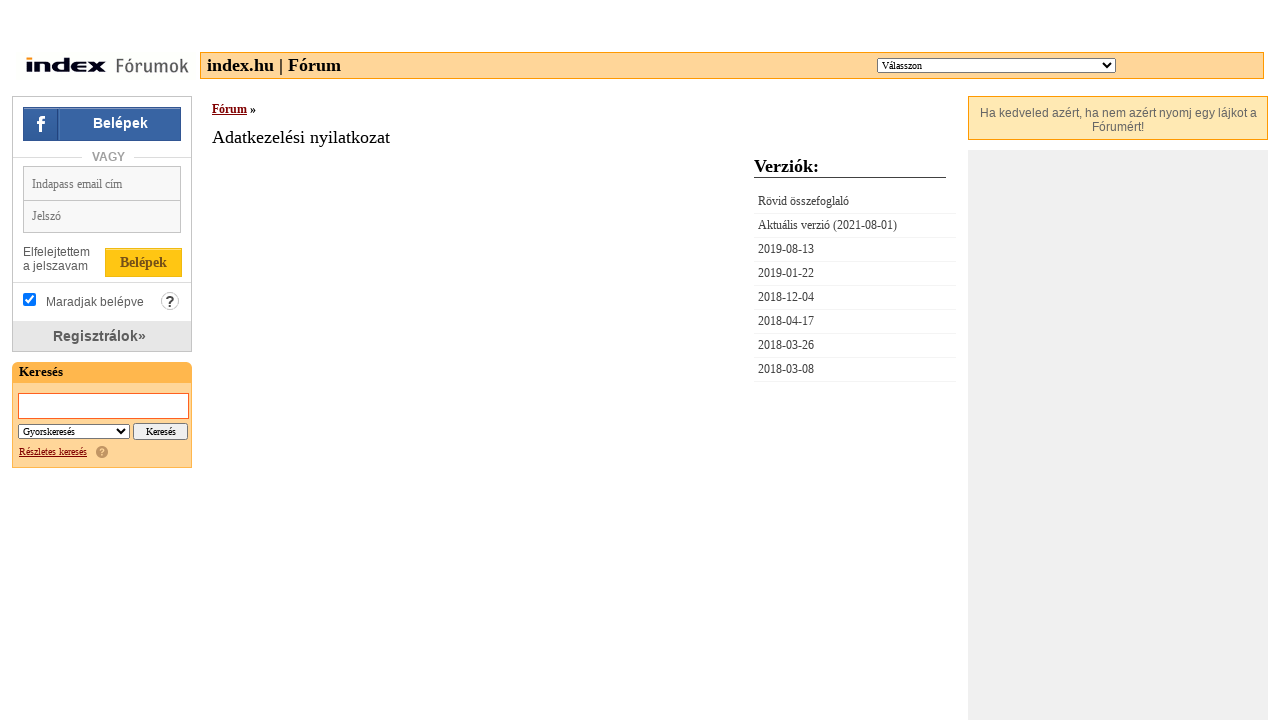

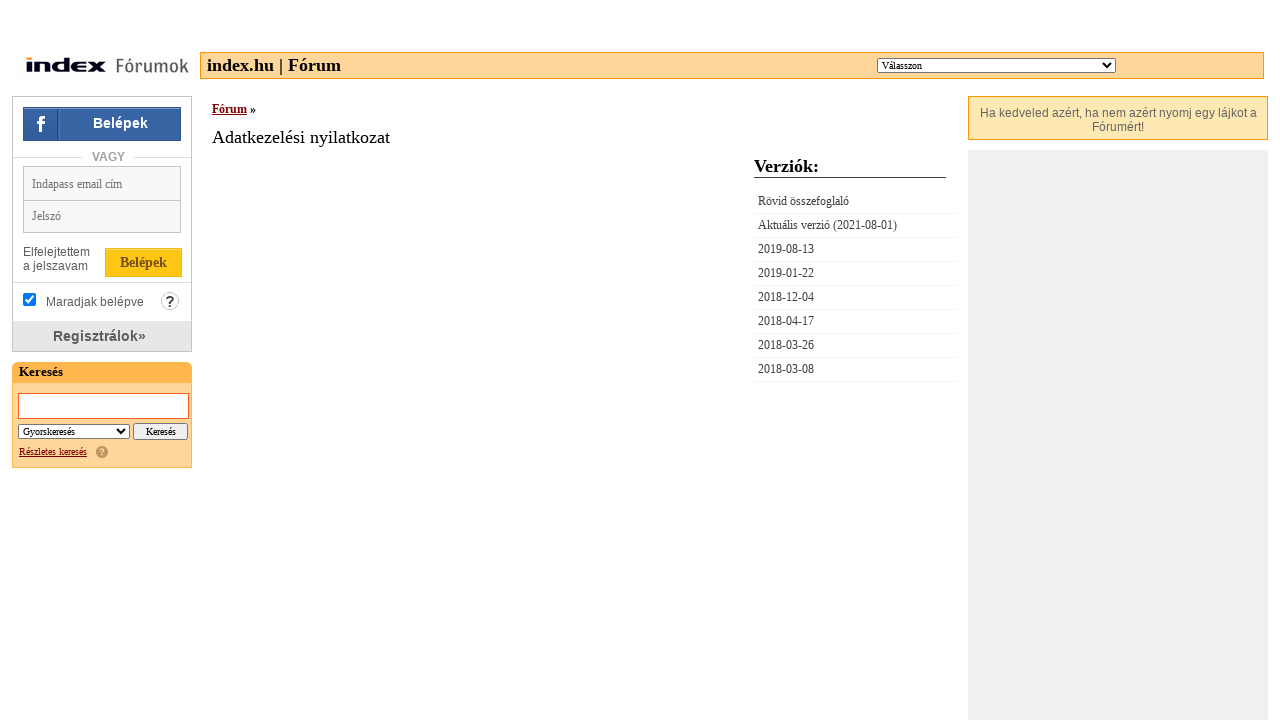